Tests clicking a button element by its name attribute and verifies navigation to the success page

Starting URL: https://www.ultimateqa.com/simple-html-elements-for-automation

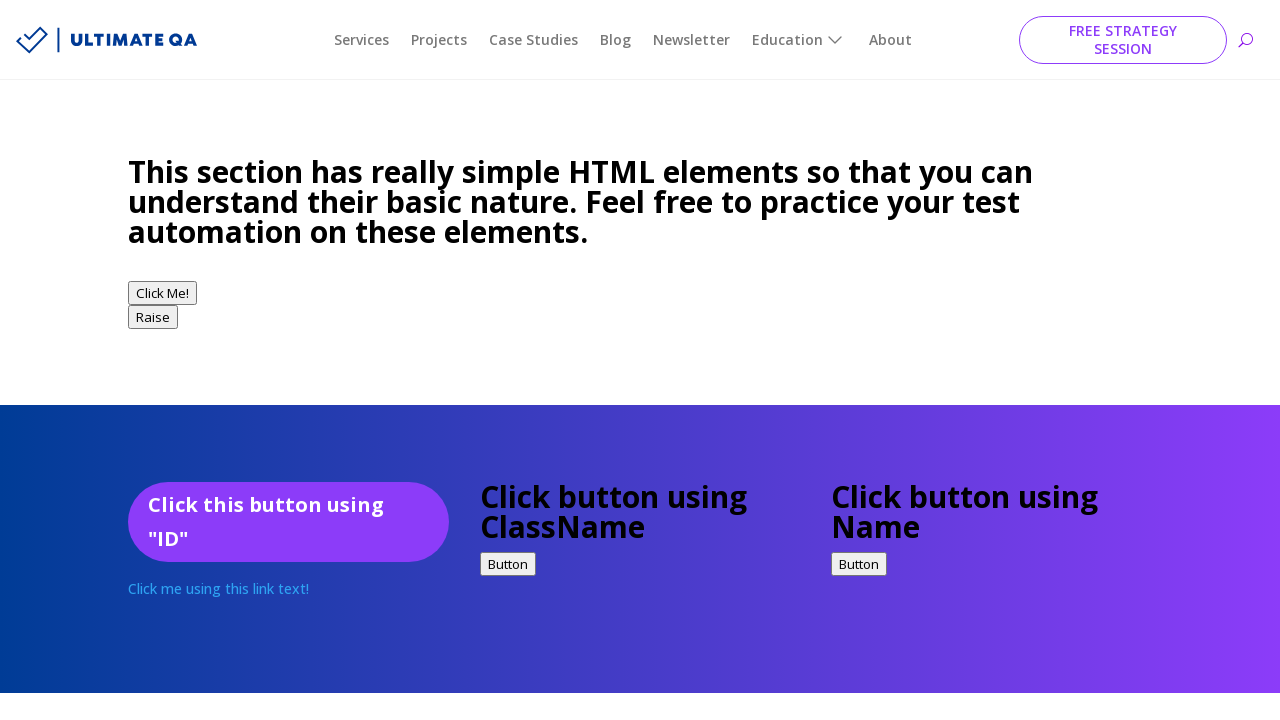

Navigated to the simple HTML elements page
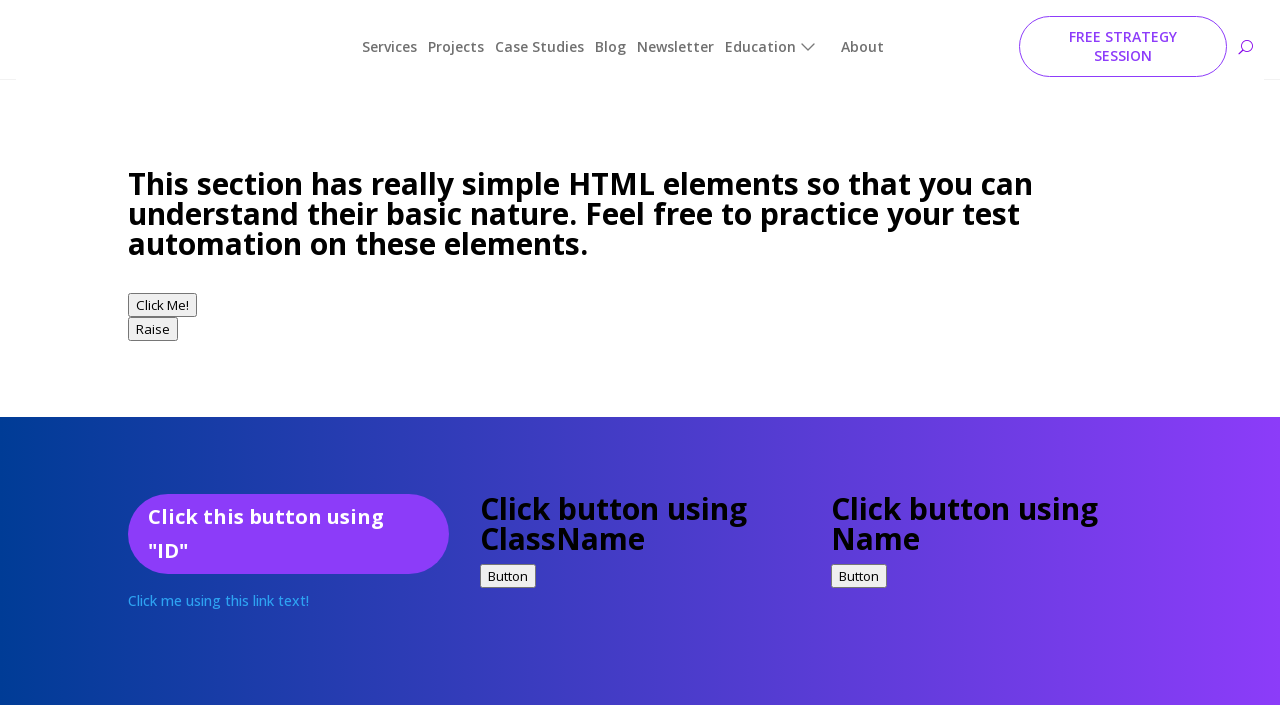

Clicked button element with name='button1' at (859, 564) on [name='button1']
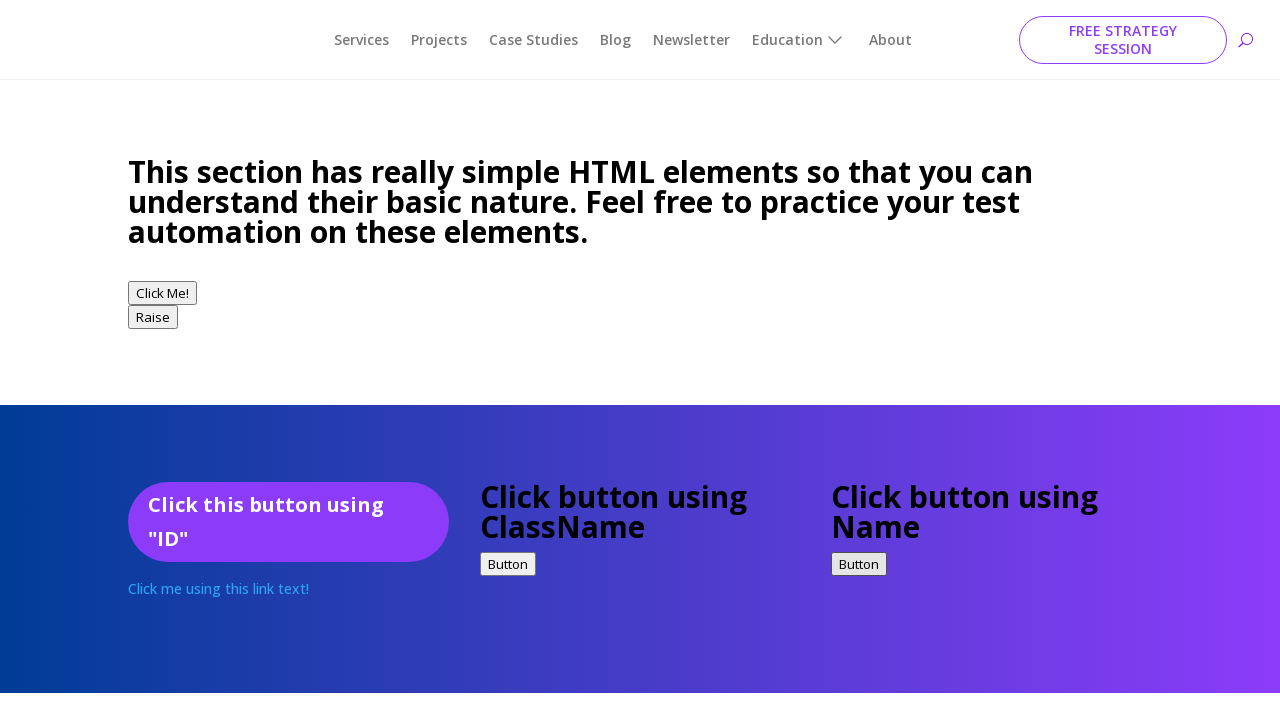

Waited for navigation to success page URL
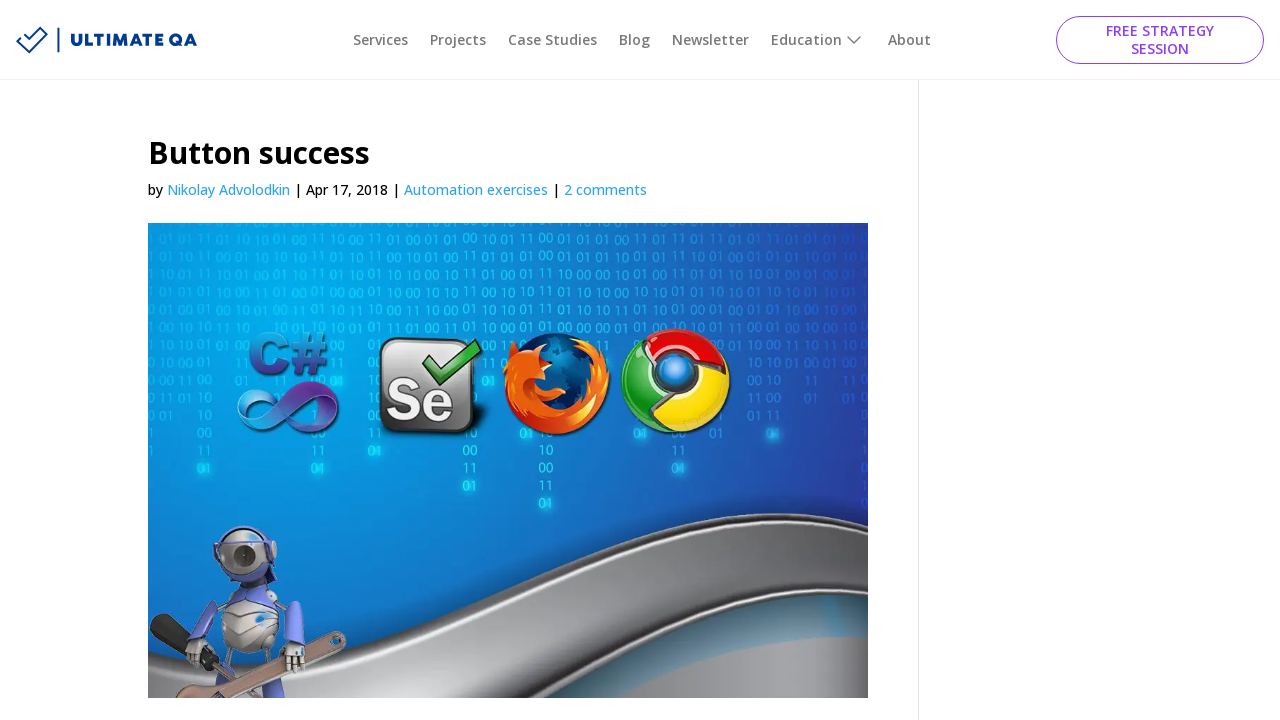

Verified page title is 'Button success - Ultimate QA'
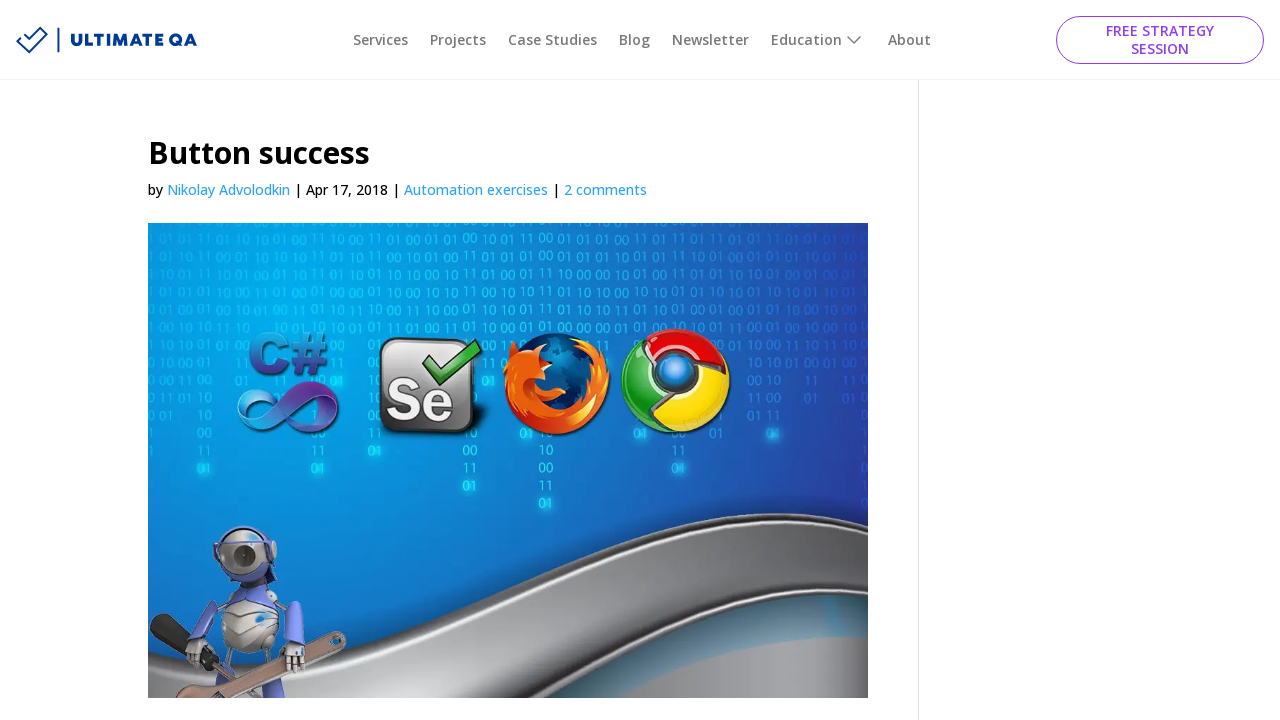

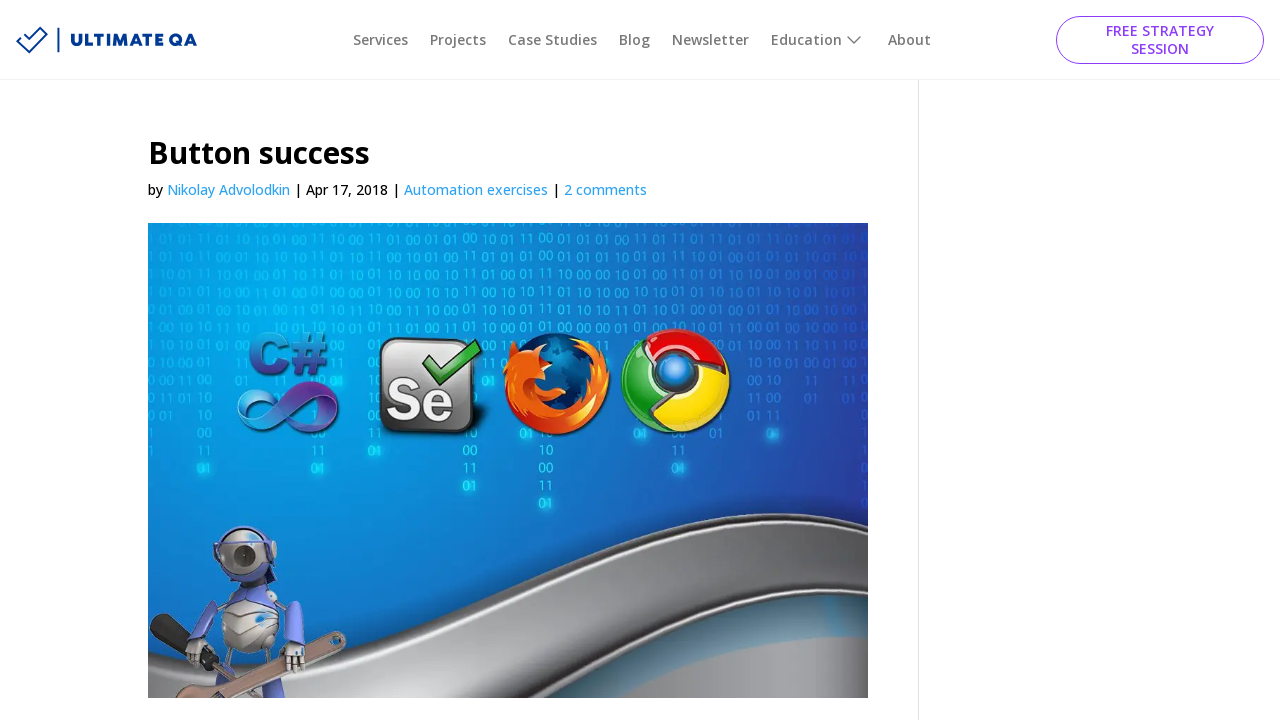